Tests checkbox selection by clicking on a checkbox element and verifying its selected state.

Starting URL: https://rahulshettyacademy.com/AutomationPractice/

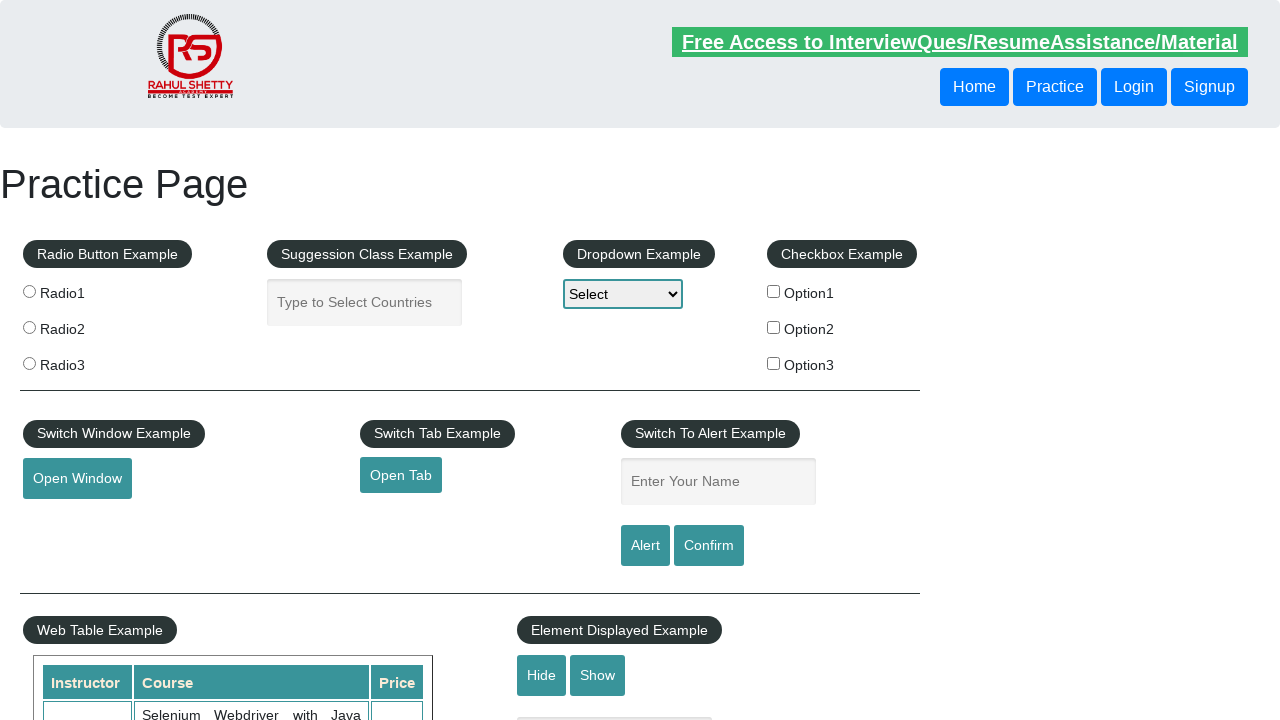

Located all checkbox elements on the page
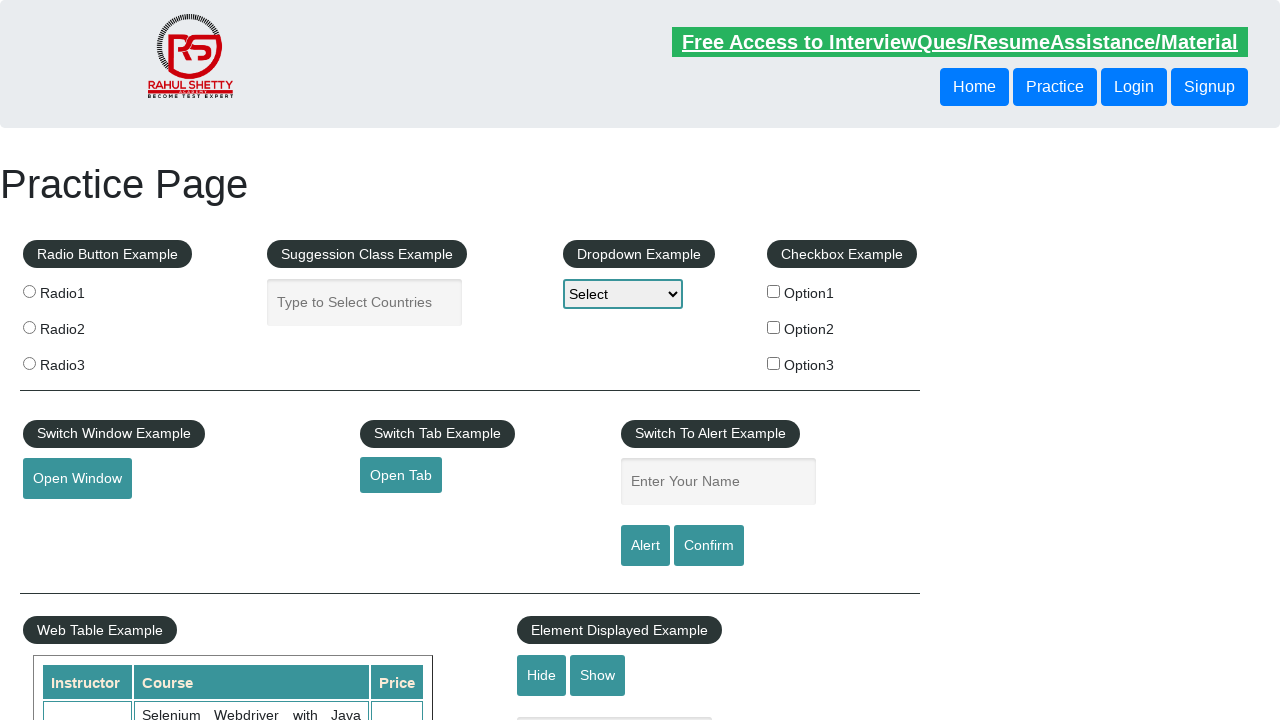

Clicked on the second checkbox element at (774, 327) on input[type='checkbox'] >> nth=1
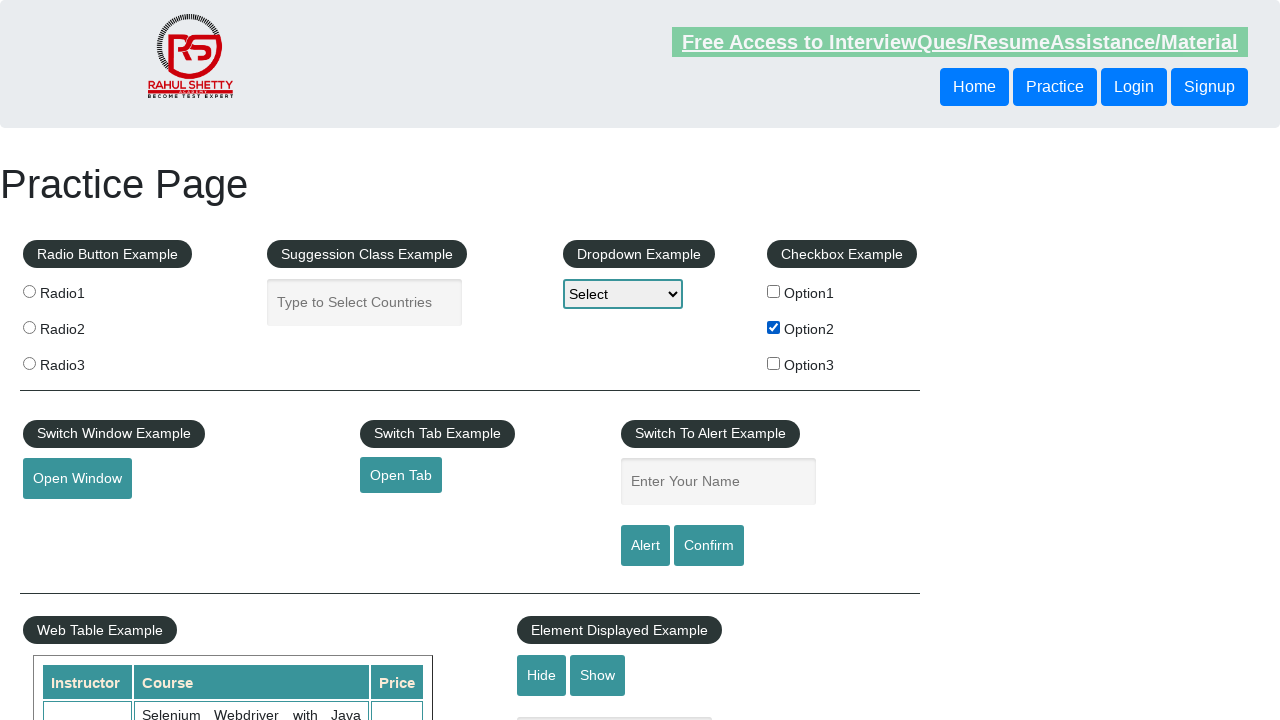

Verified that the second checkbox is selected
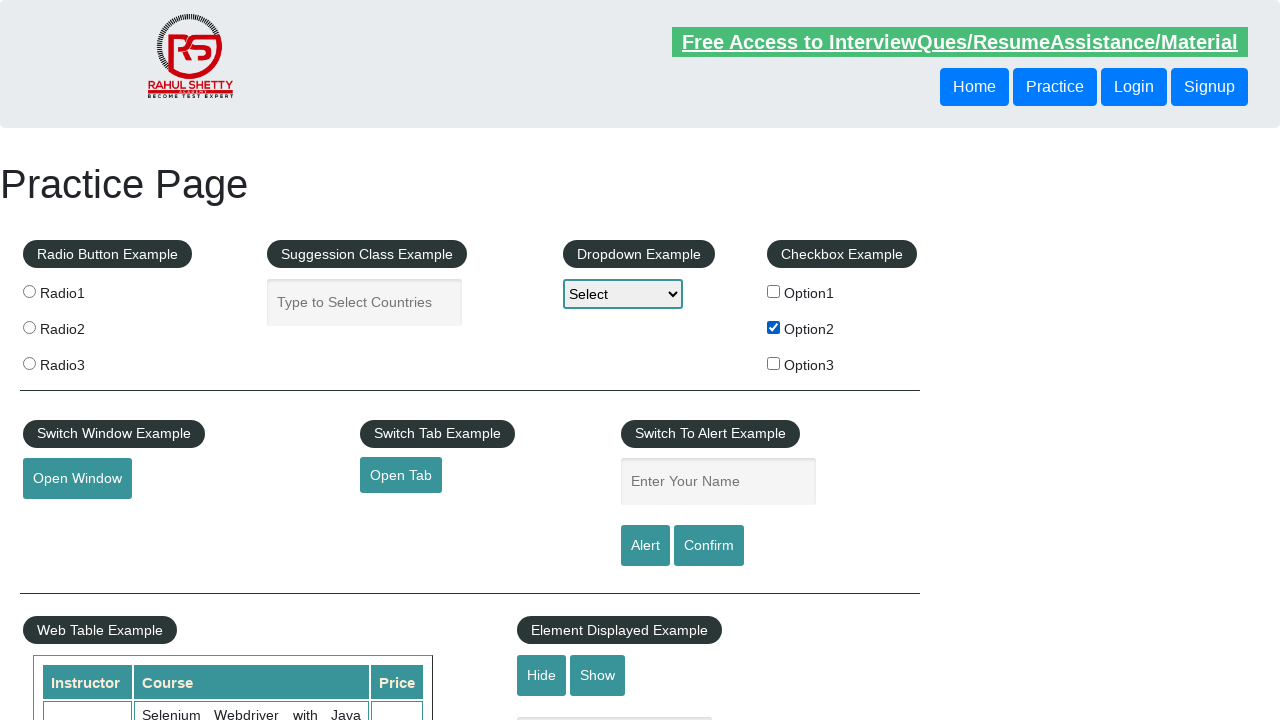

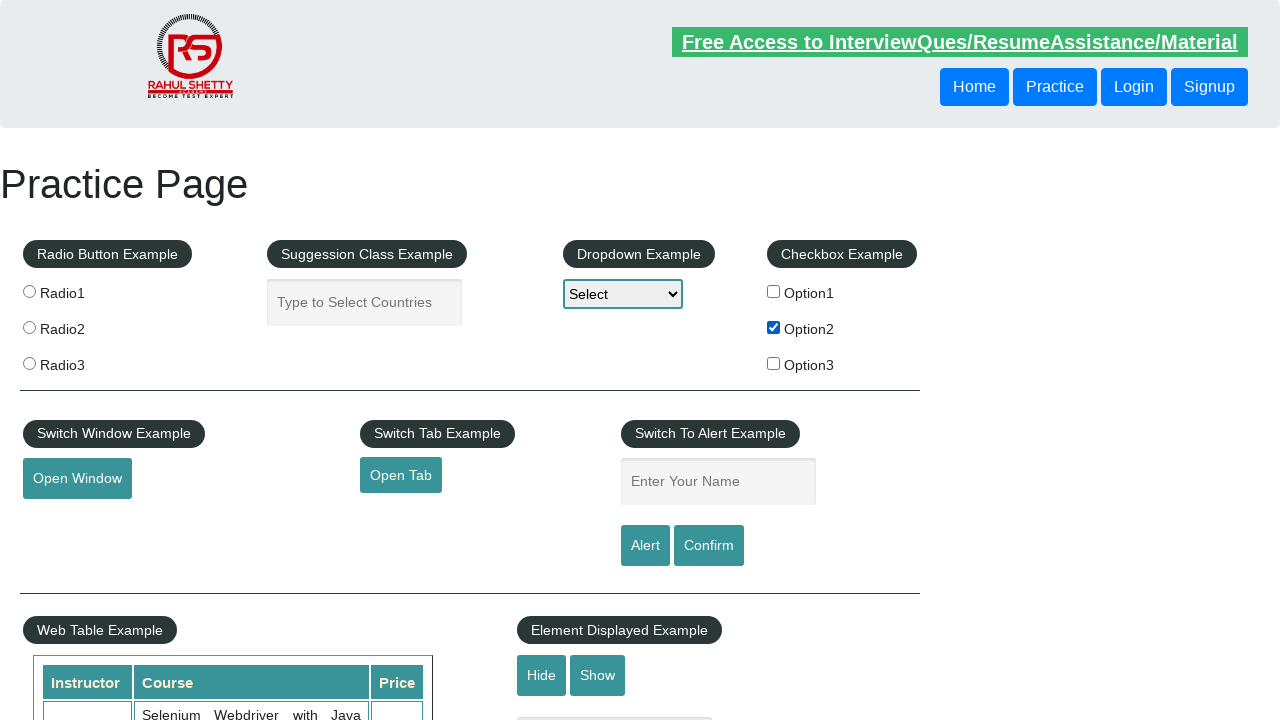